Tests frame handling by locating a frame using page.frame_locator() method and filling an input field within that frame

Starting URL: https://ui.vision/demo/webtest/frames/

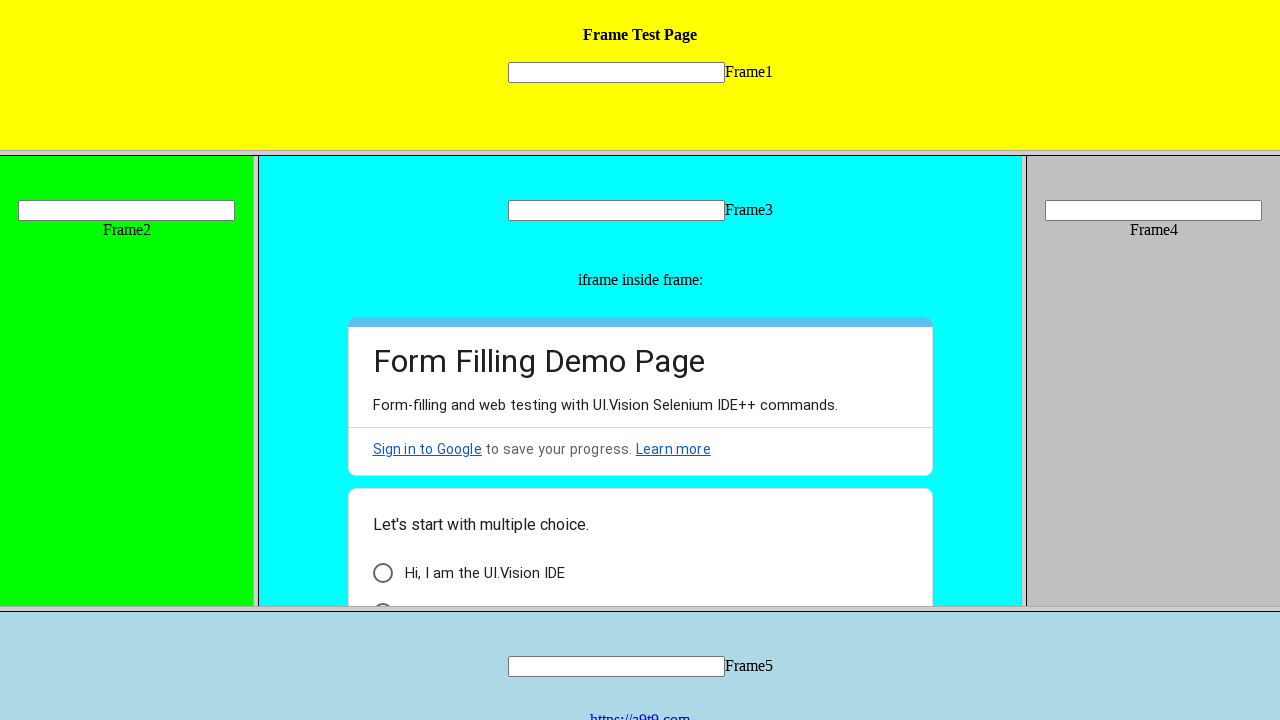

Located frame with src='frame_1.html'
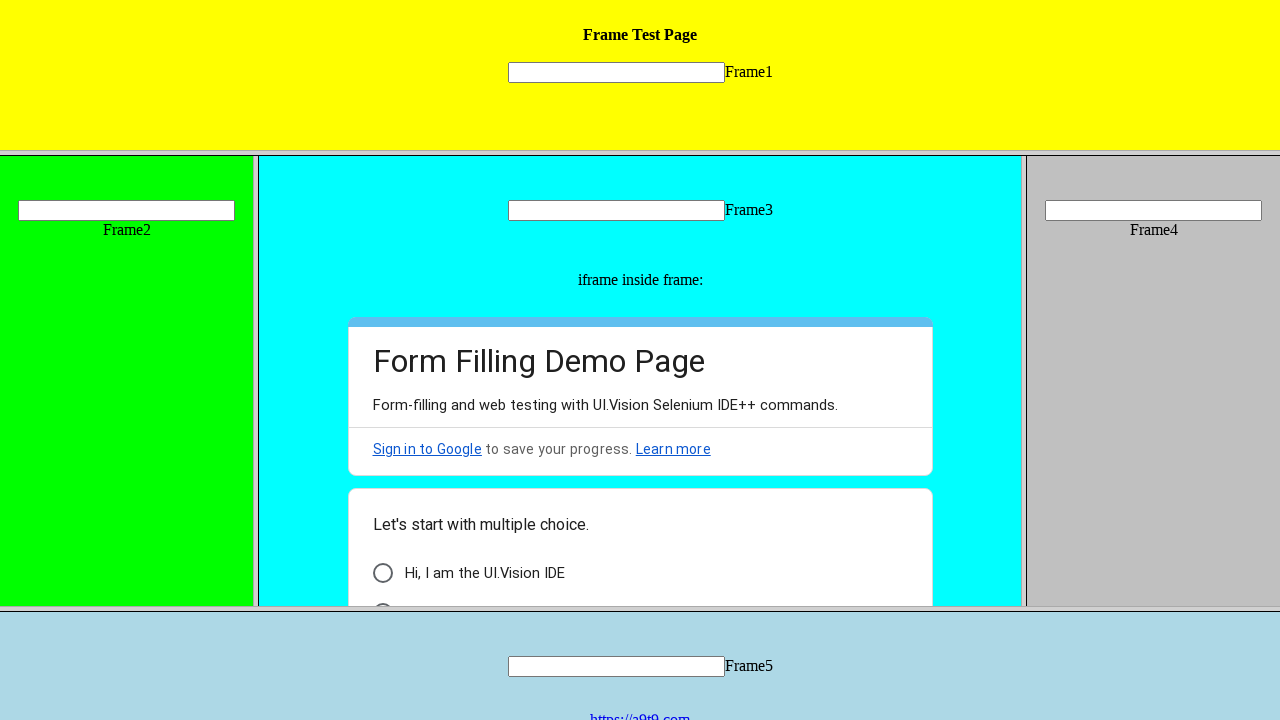

Filled input field 'mytext1' in frame with 'PlayWright Test' on frame[src="frame_1.html"] >> internal:control=enter-frame >> input[name="mytext1
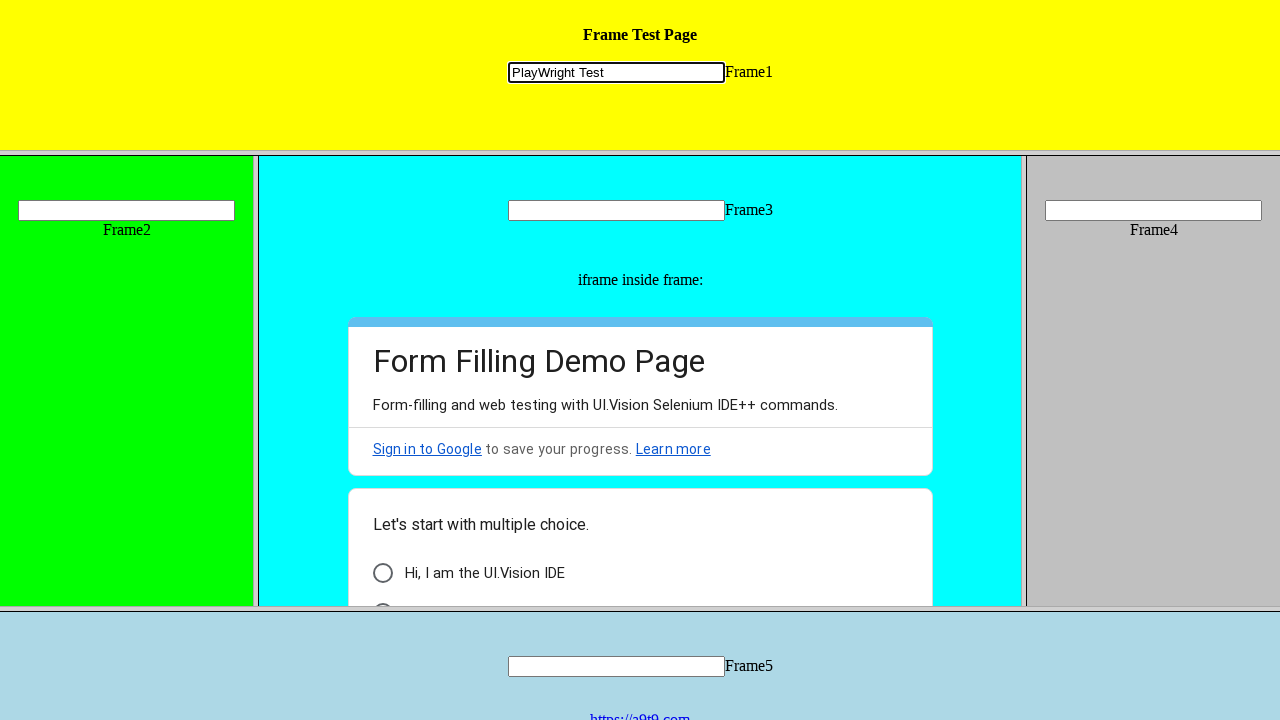

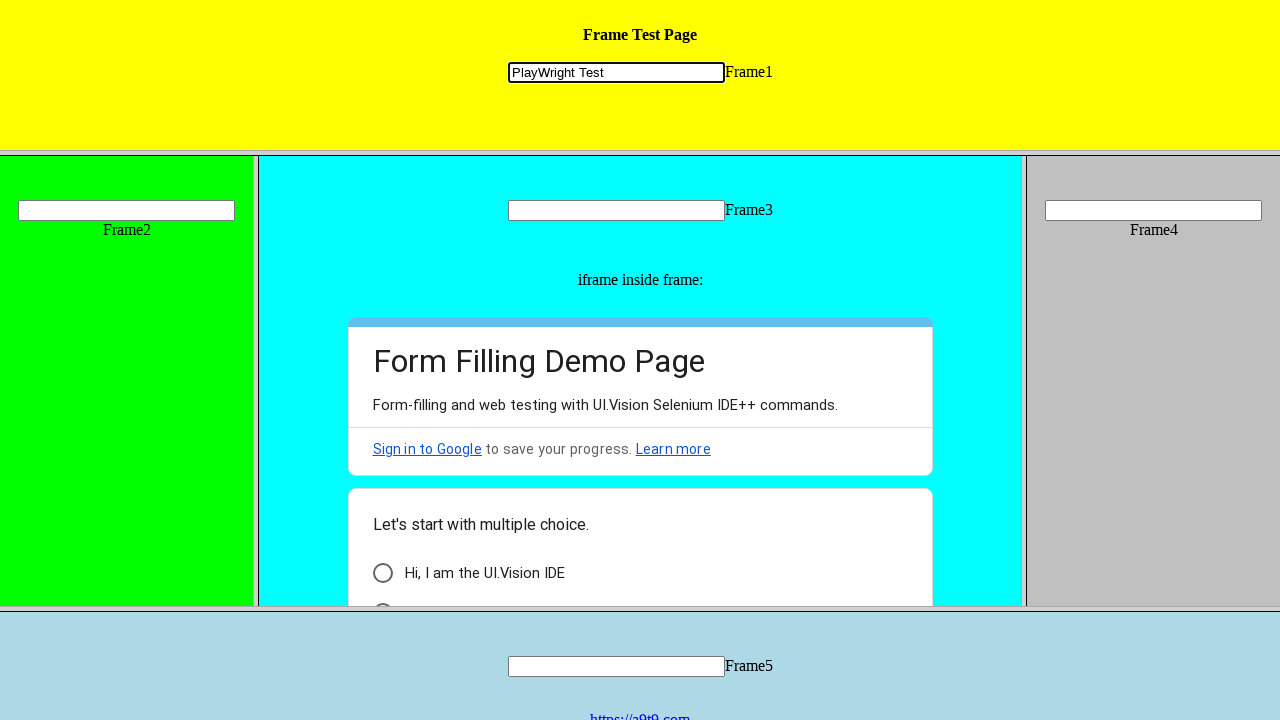